Tests form interactions using relative locators to find elements based on their position relative to other elements on the page

Starting URL: https://rahulshettyacademy.com/angularpractice/

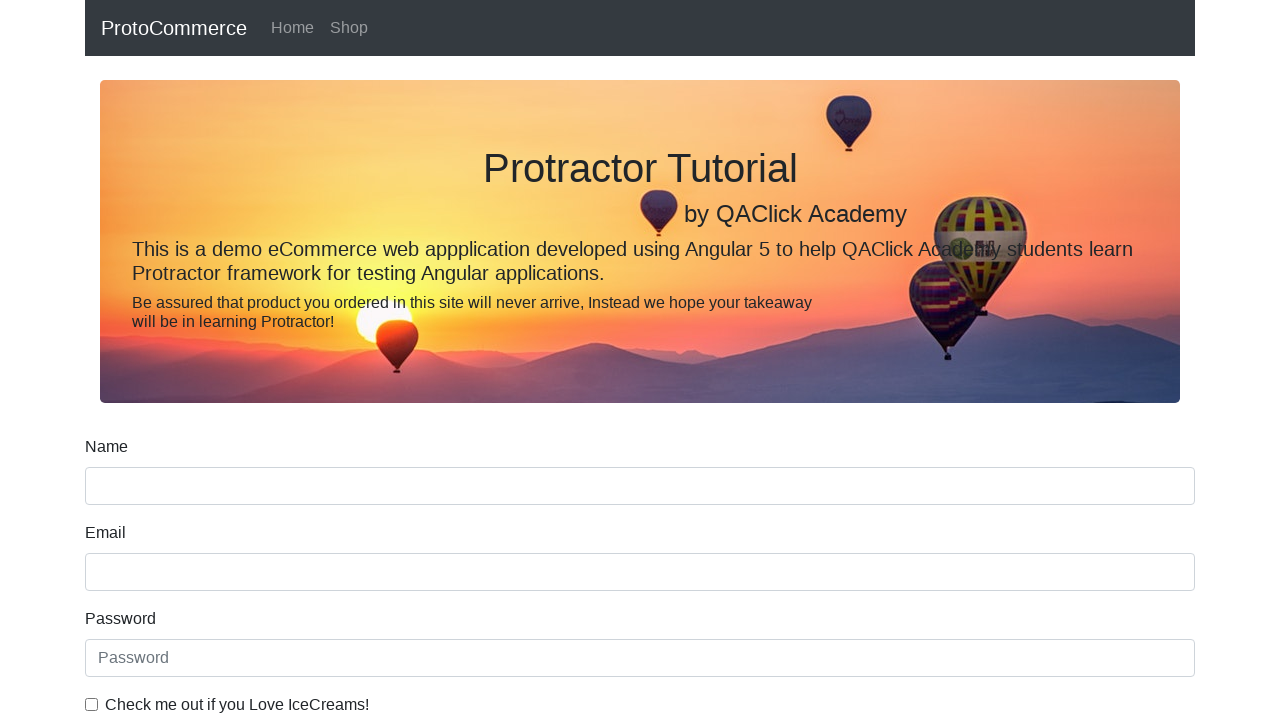

Located name input box
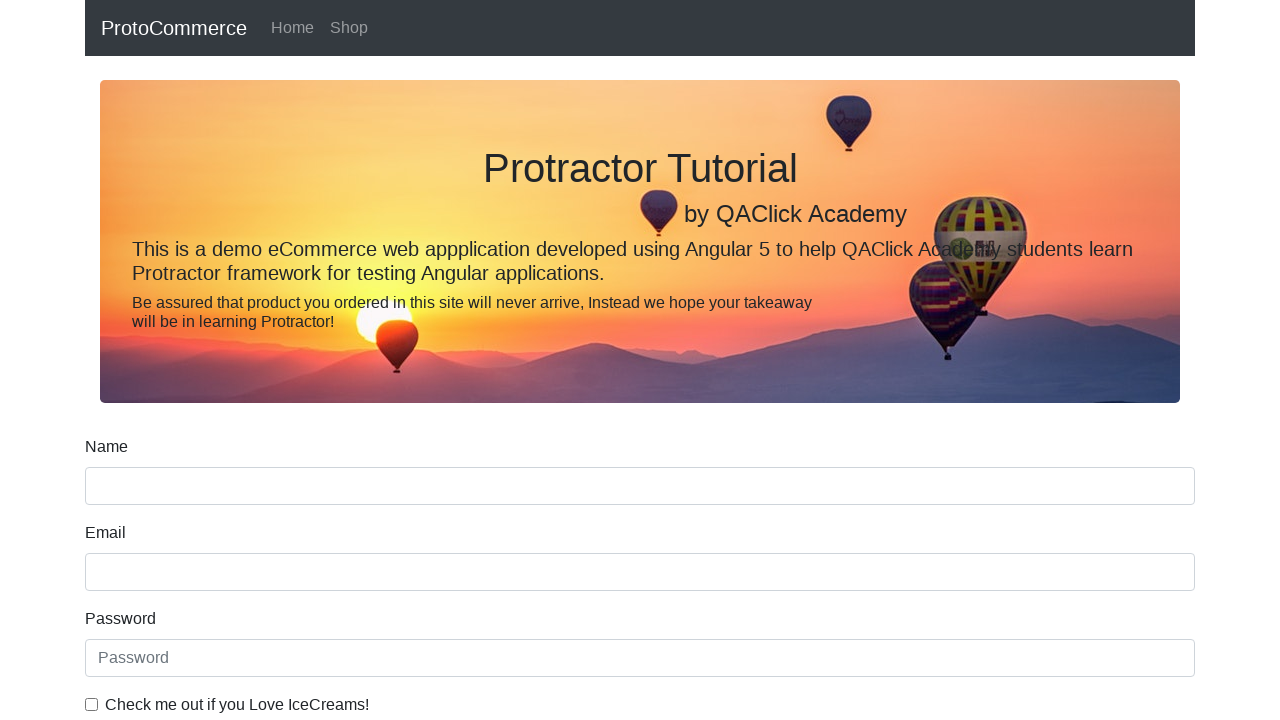

Located label above name input using relative locator
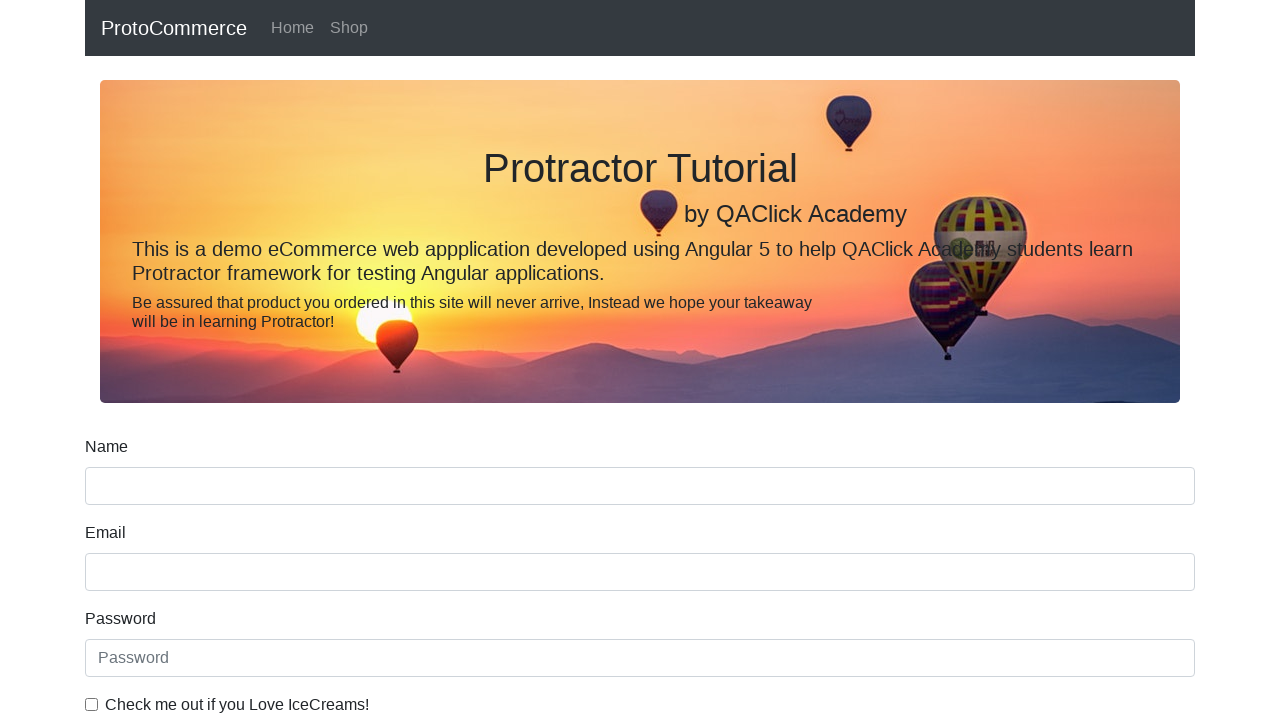

Located date of birth label
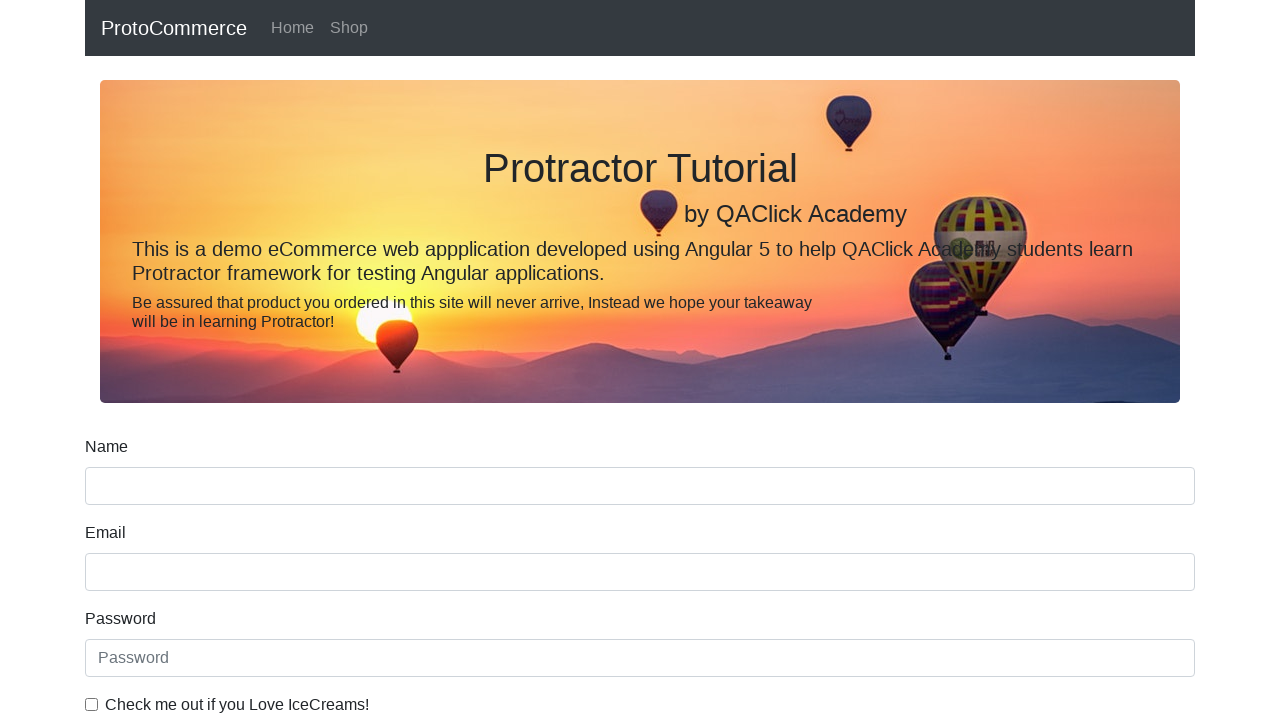

Clicked input field below date of birth label at (640, 412) on input >> internal:has="xpath=preceding-sibling::*[1][self::label[@for='dateofBir
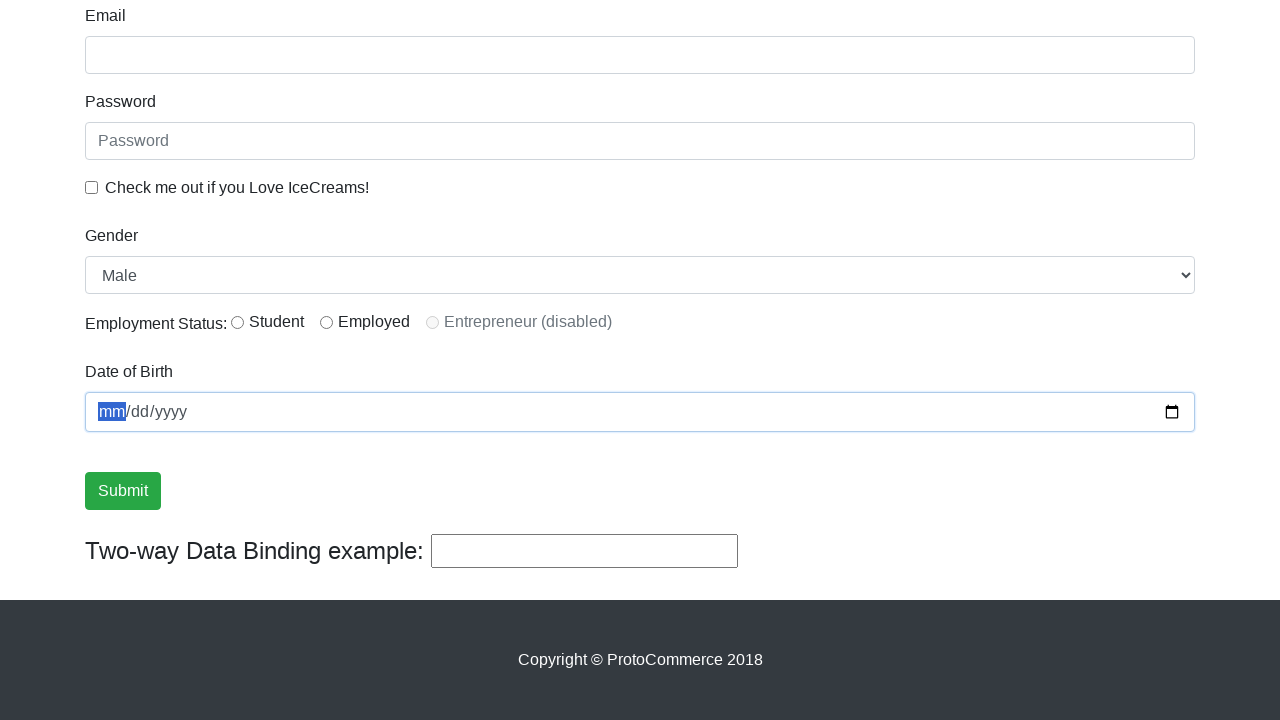

Located checkbox label
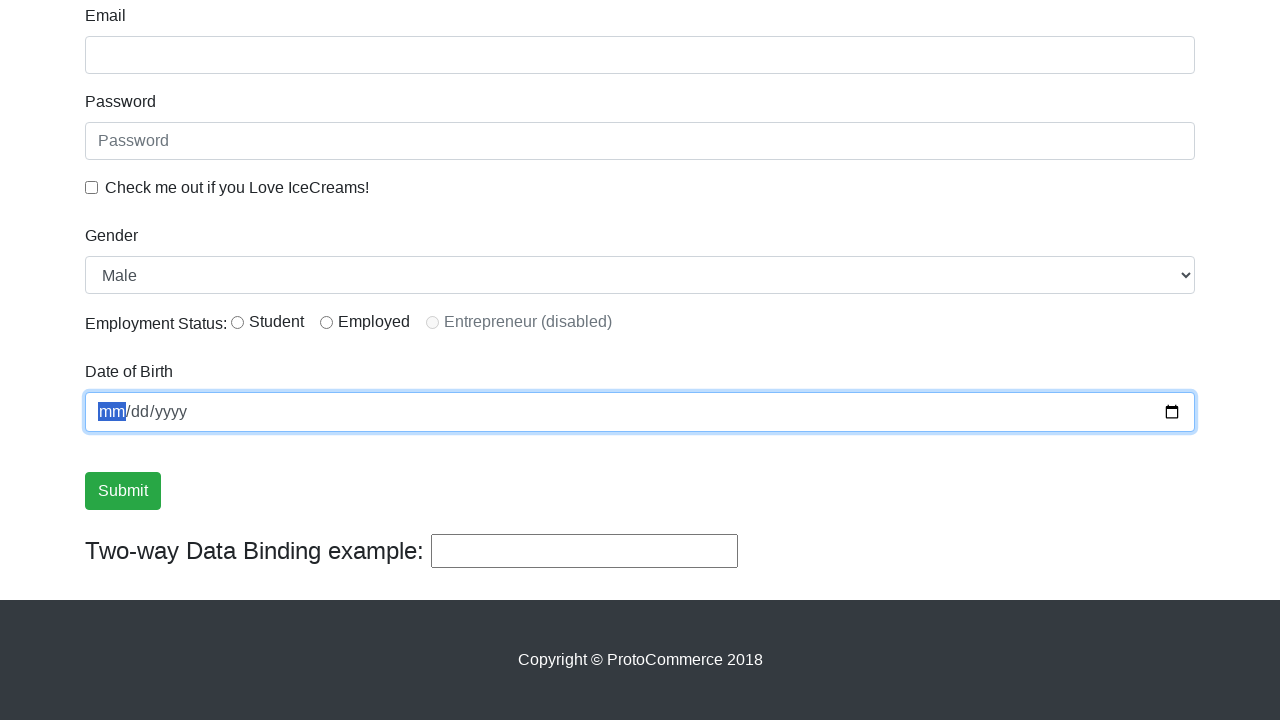

Clicked checkbox element at (92, 187) on input#exampleCheck1
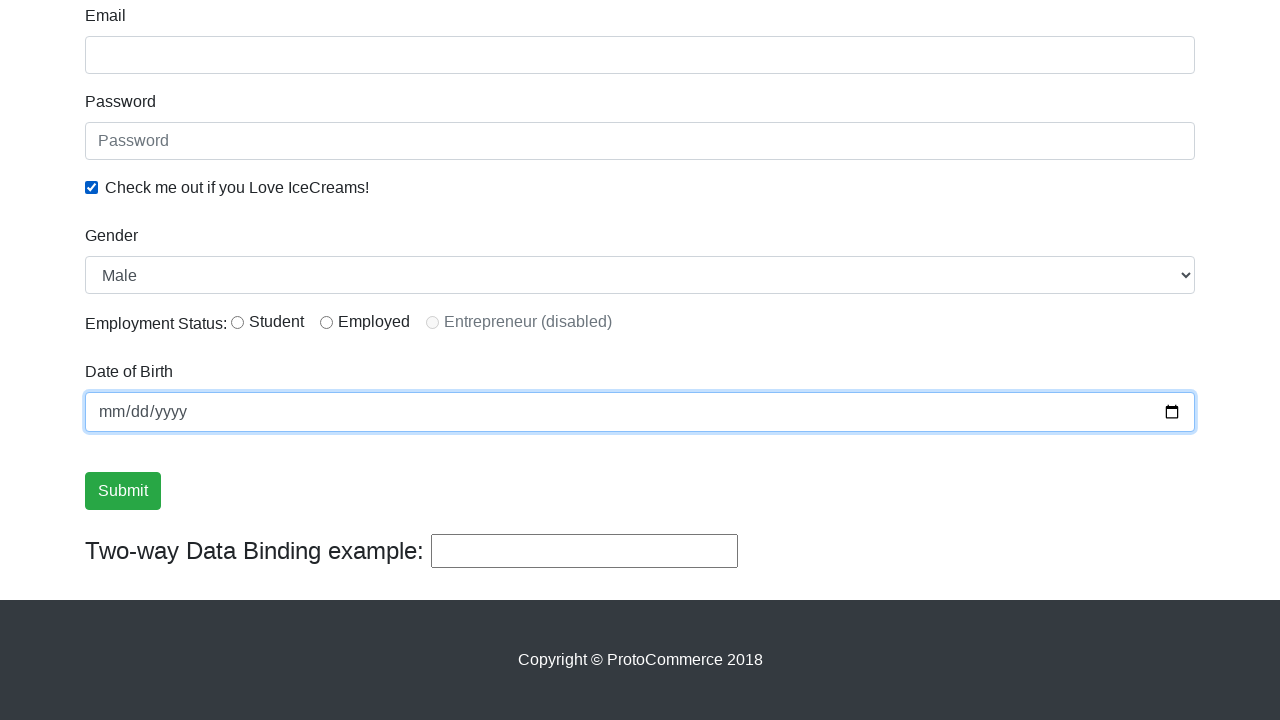

Located radio button element
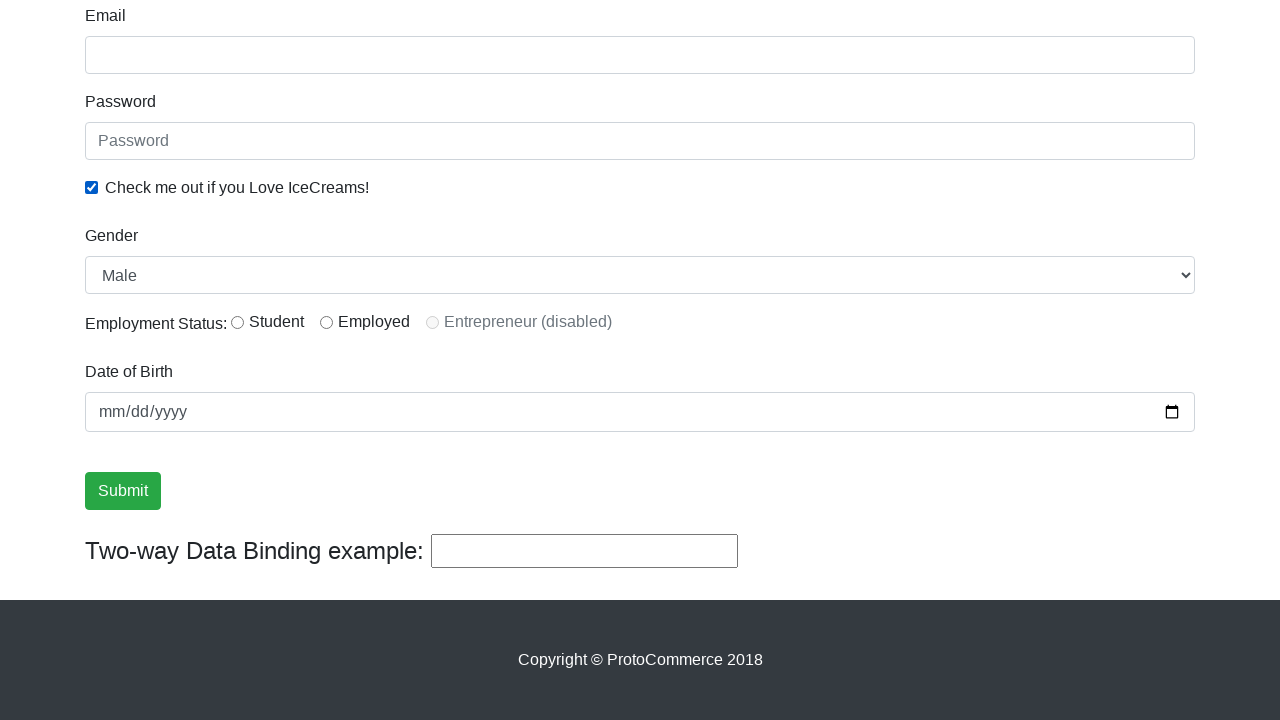

Clicked radio button at (238, 322) on #inlineRadio1
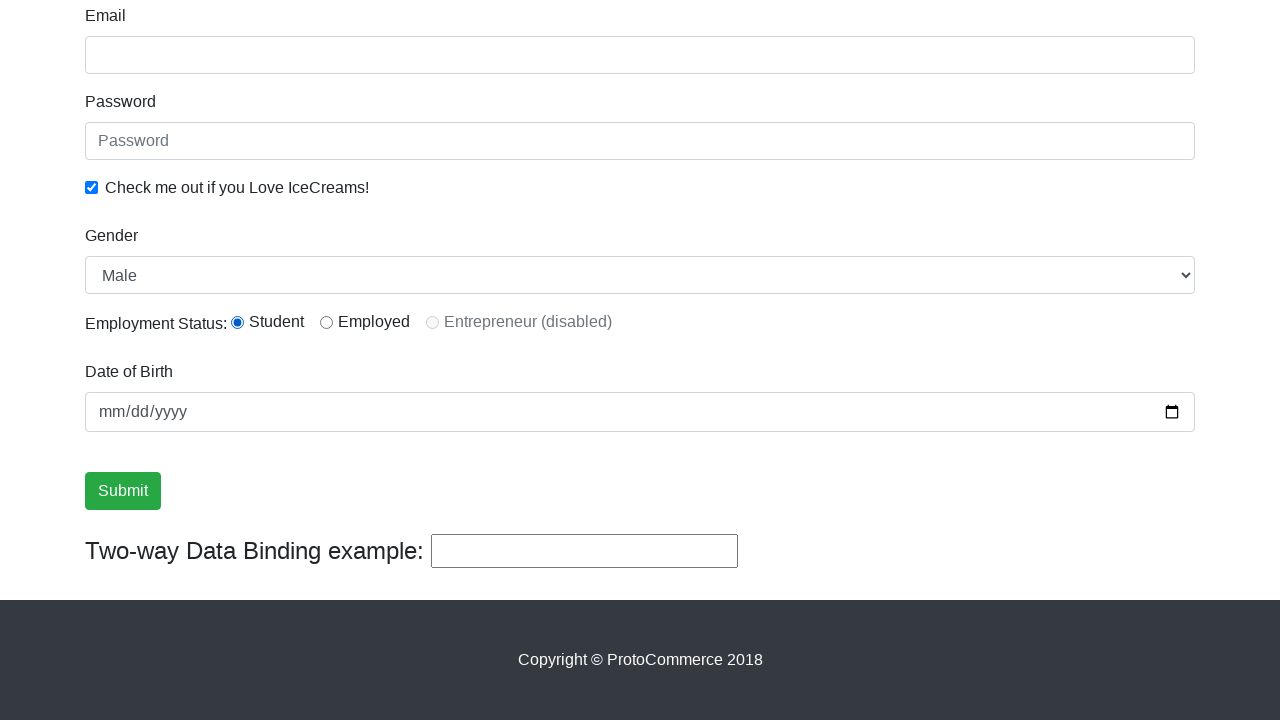

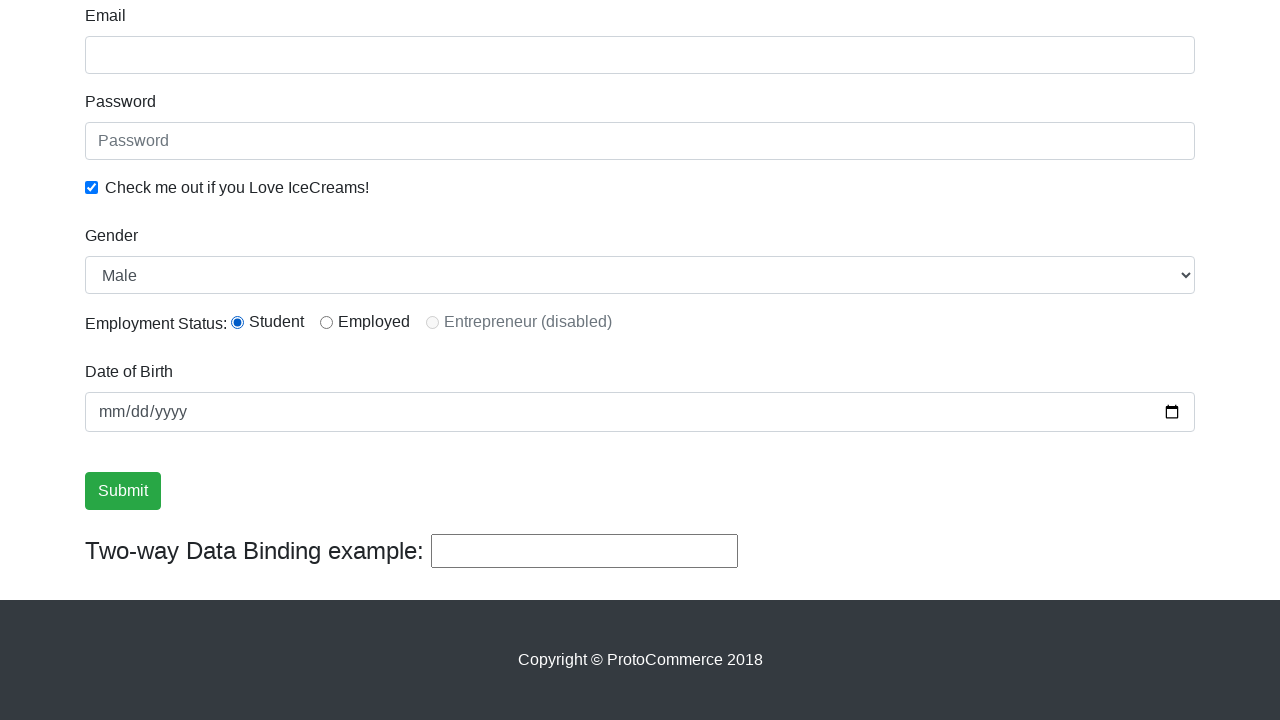